Solves a mathematical challenge by extracting an attribute value from an element, calculating a mathematical expression, and submitting the result along with checkbox and radio button selections

Starting URL: http://suninjuly.github.io/get_attribute.html

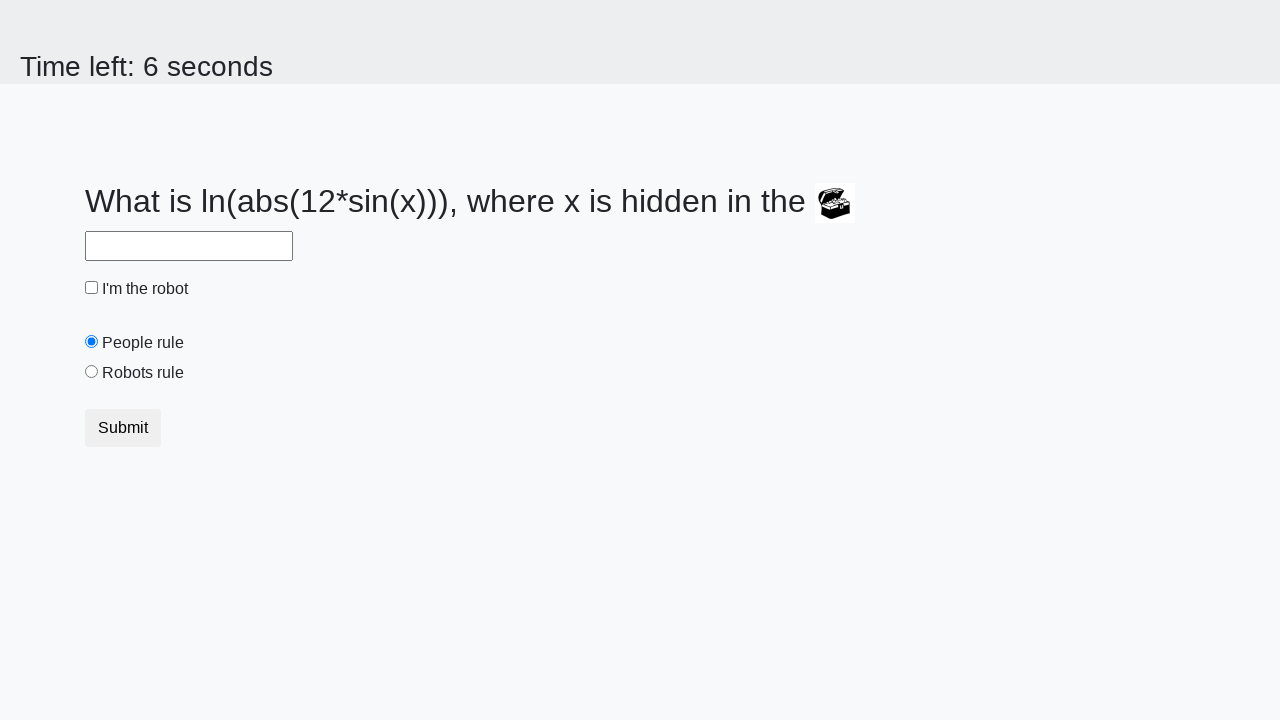

Located treasure chest element
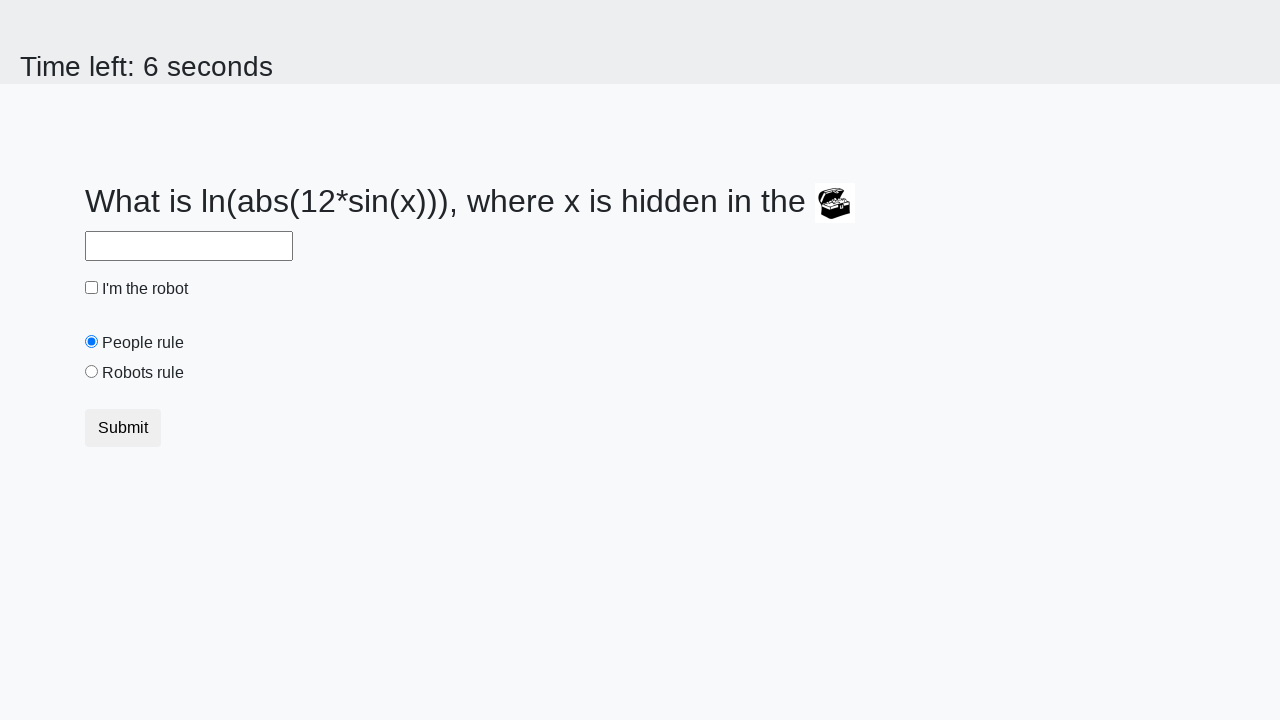

Retrieved valuex attribute from treasure chest: 552
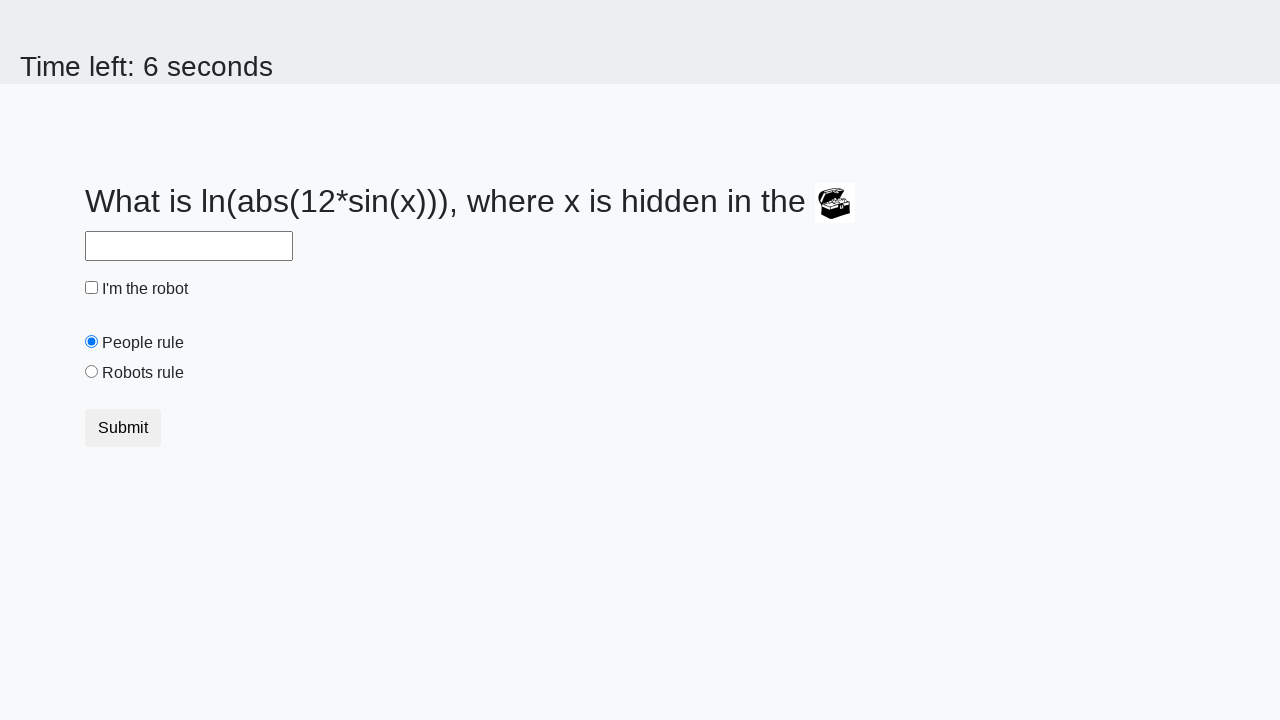

Calculated mathematical expression result: 2.2564836725331956
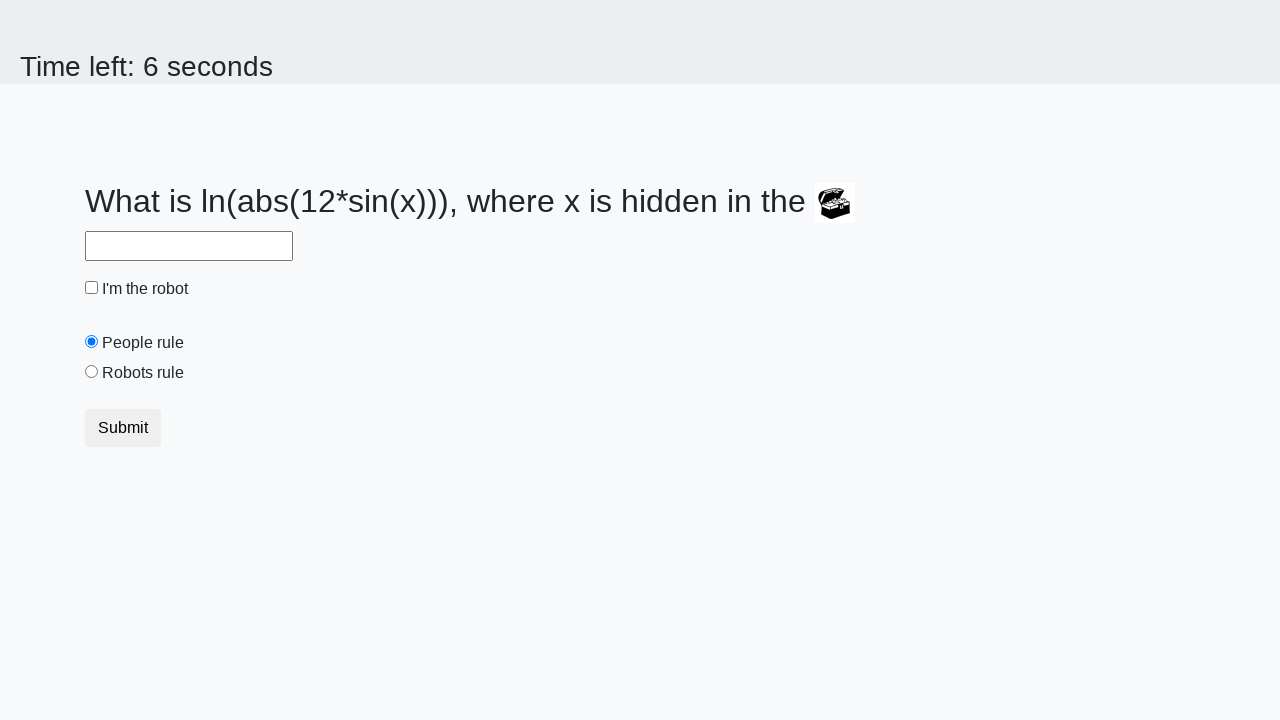

Filled answer field with calculated result: 2.2564836725331956 on #answer
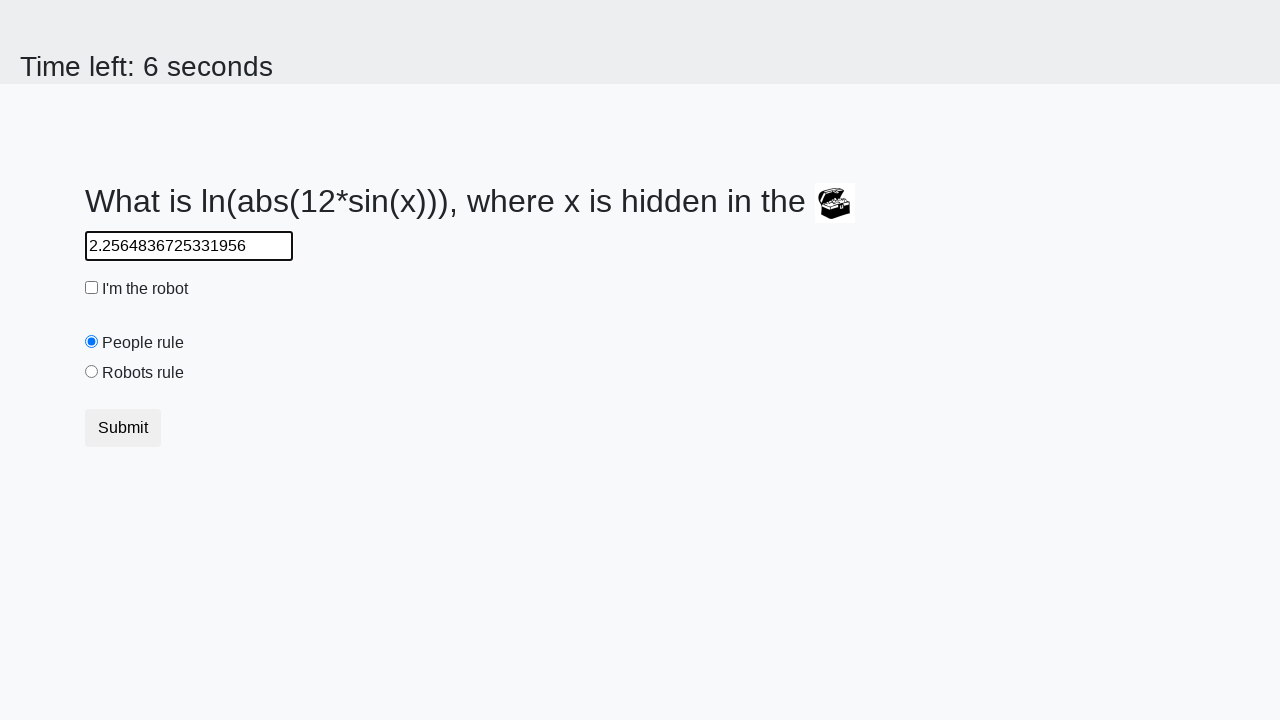

Checked 'I'm the robot' checkbox at (92, 288) on #robotCheckbox
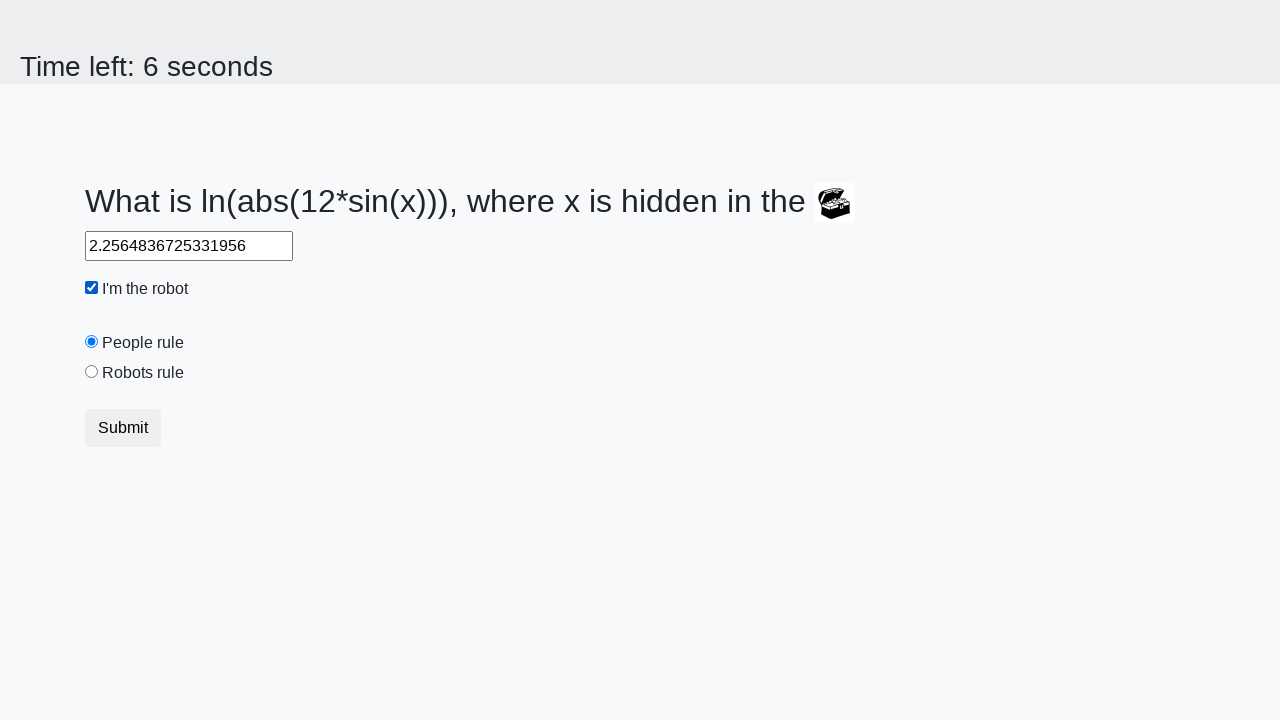

Selected 'Robots rule!' radio button at (92, 372) on #robotsRule
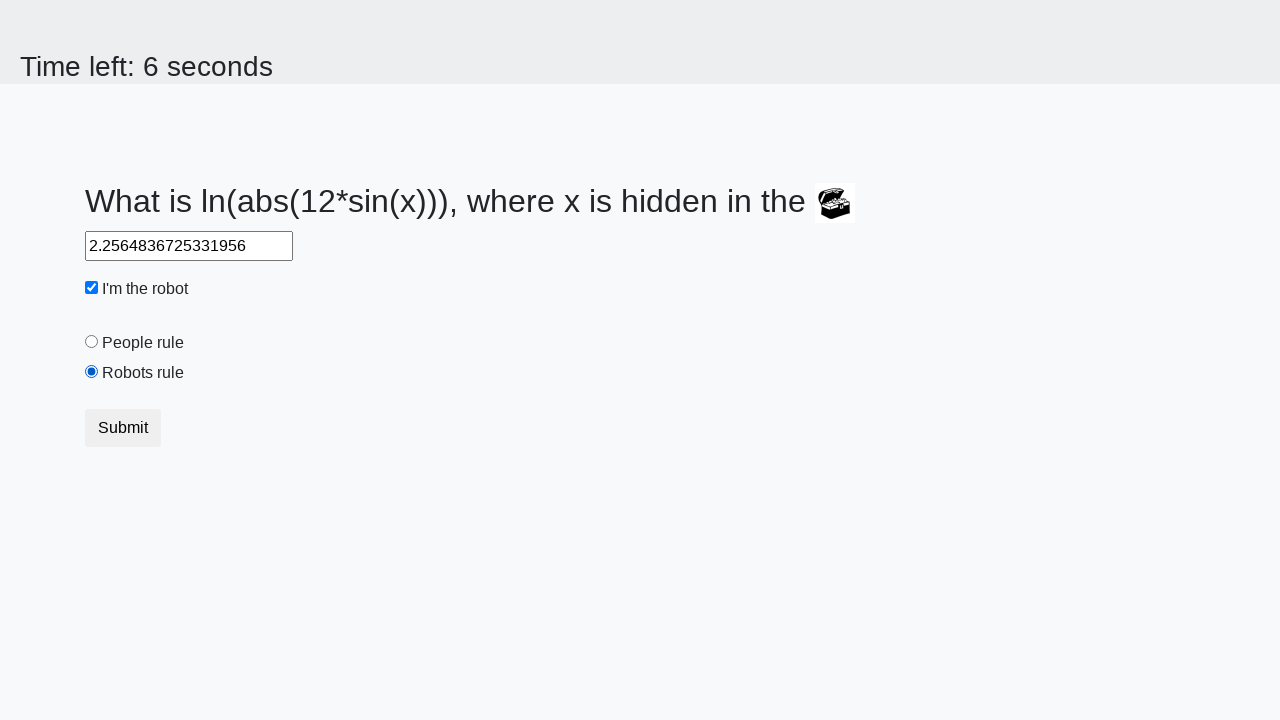

Clicked submit button to complete the challenge at (123, 428) on button[type='submit']
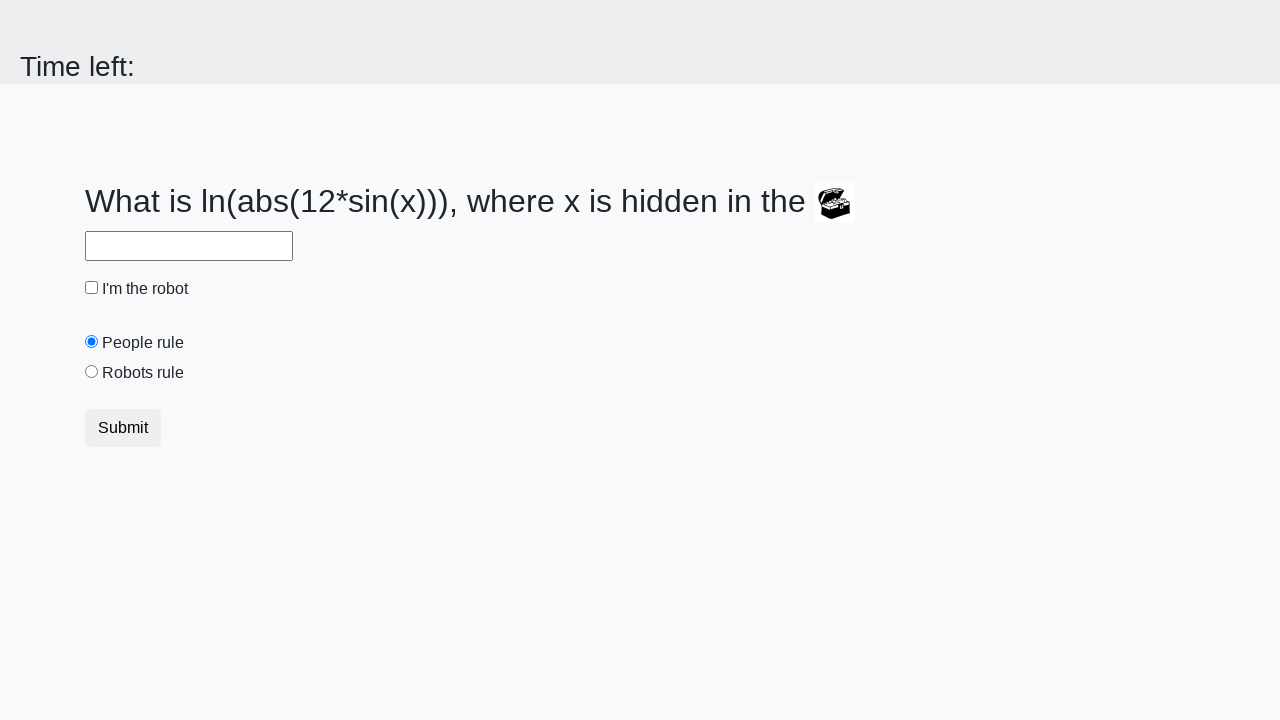

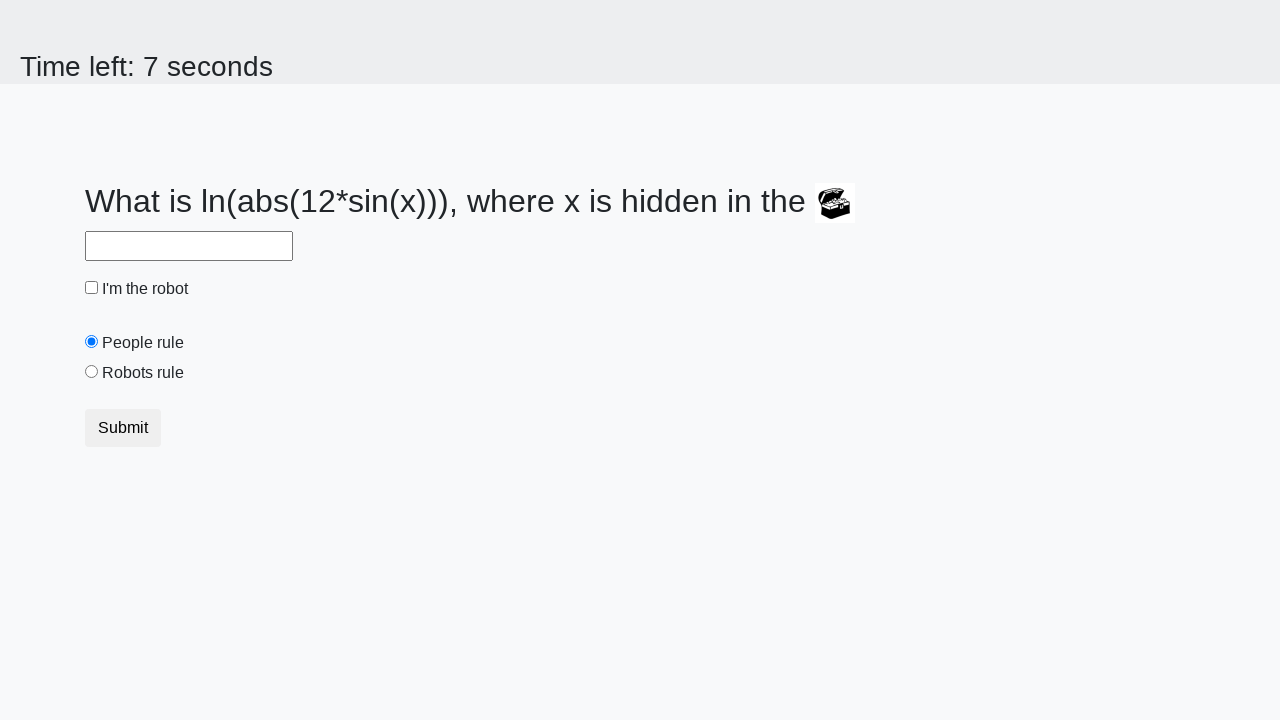